Opens the Ctrip mobile website using Chrome browser with iPhone user agent

Starting URL: http://m.ctrip.com/

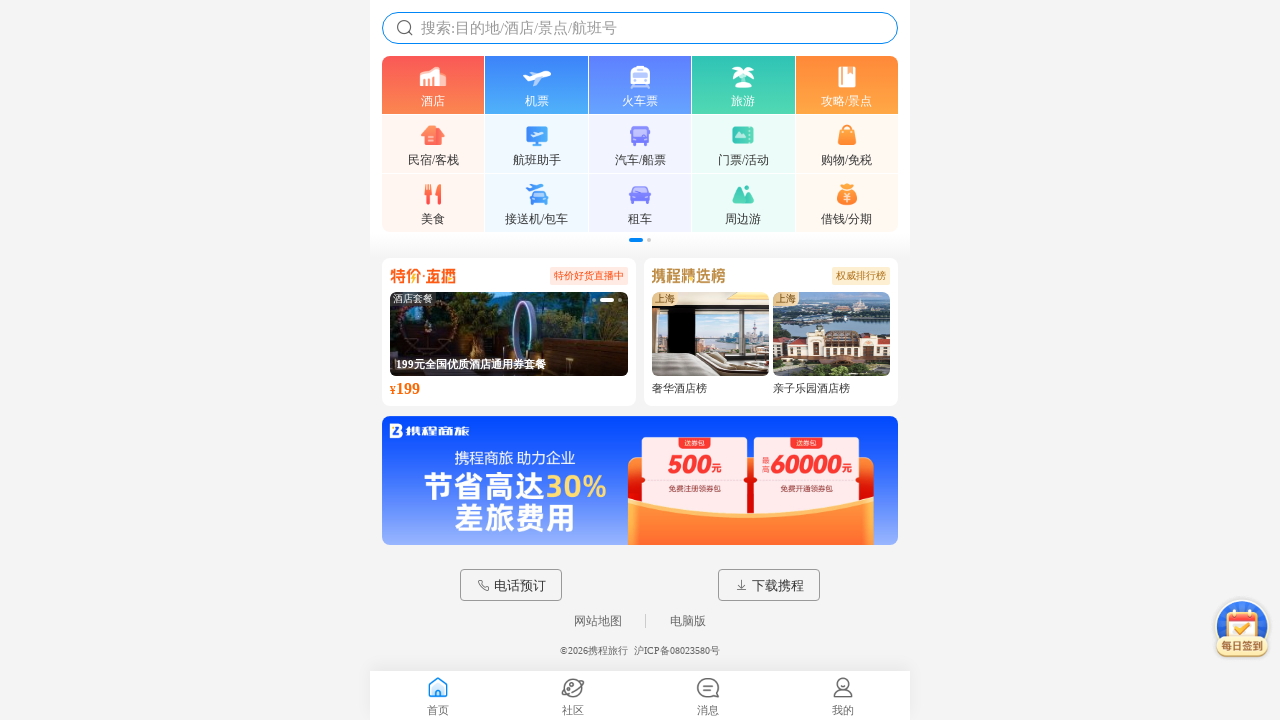

Waited for Ctrip mobile website to fully load (networkidle)
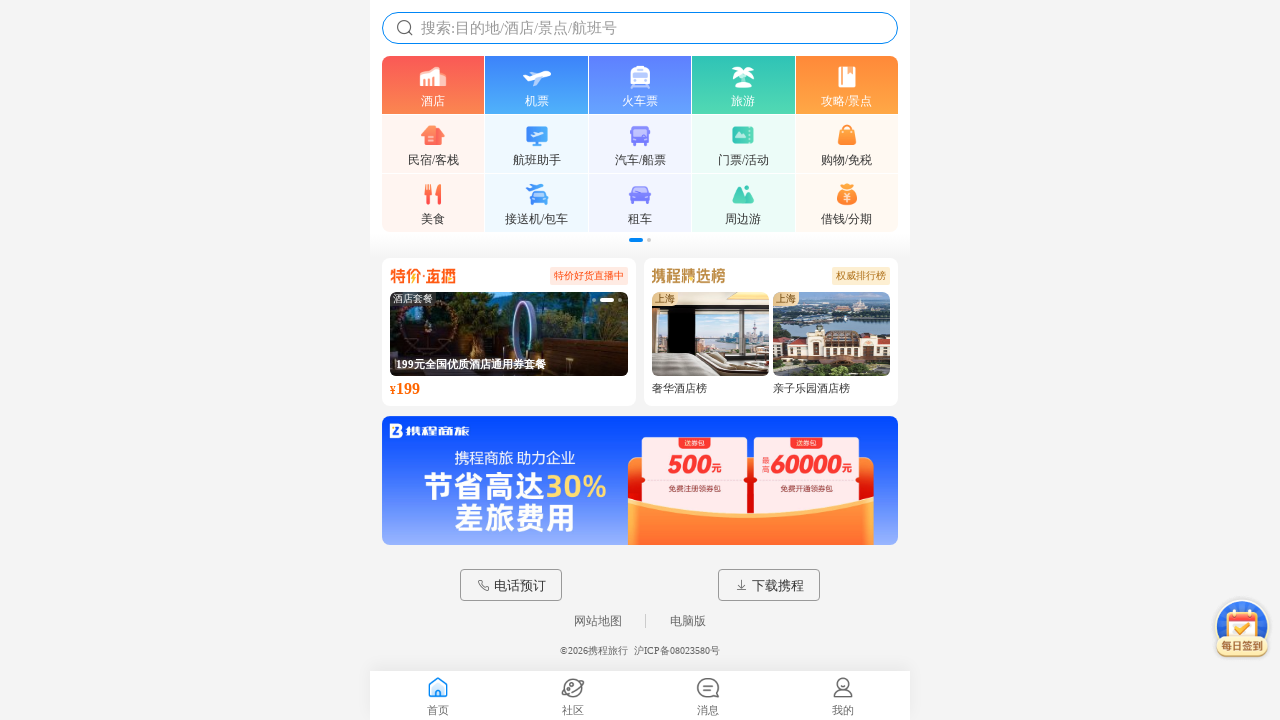

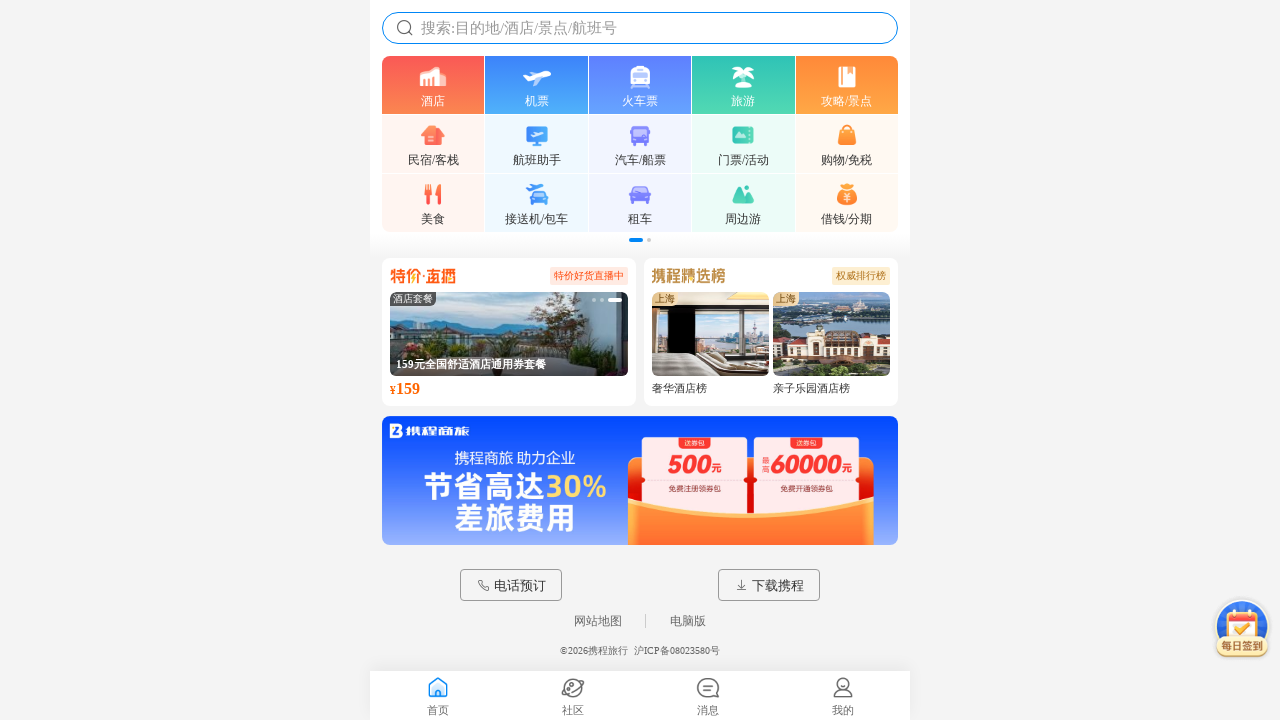